Tests the MakeMyTrip flights page by clicking on the "From" field to initiate departure city selection

Starting URL: https://www.makemytrip.com/flights/

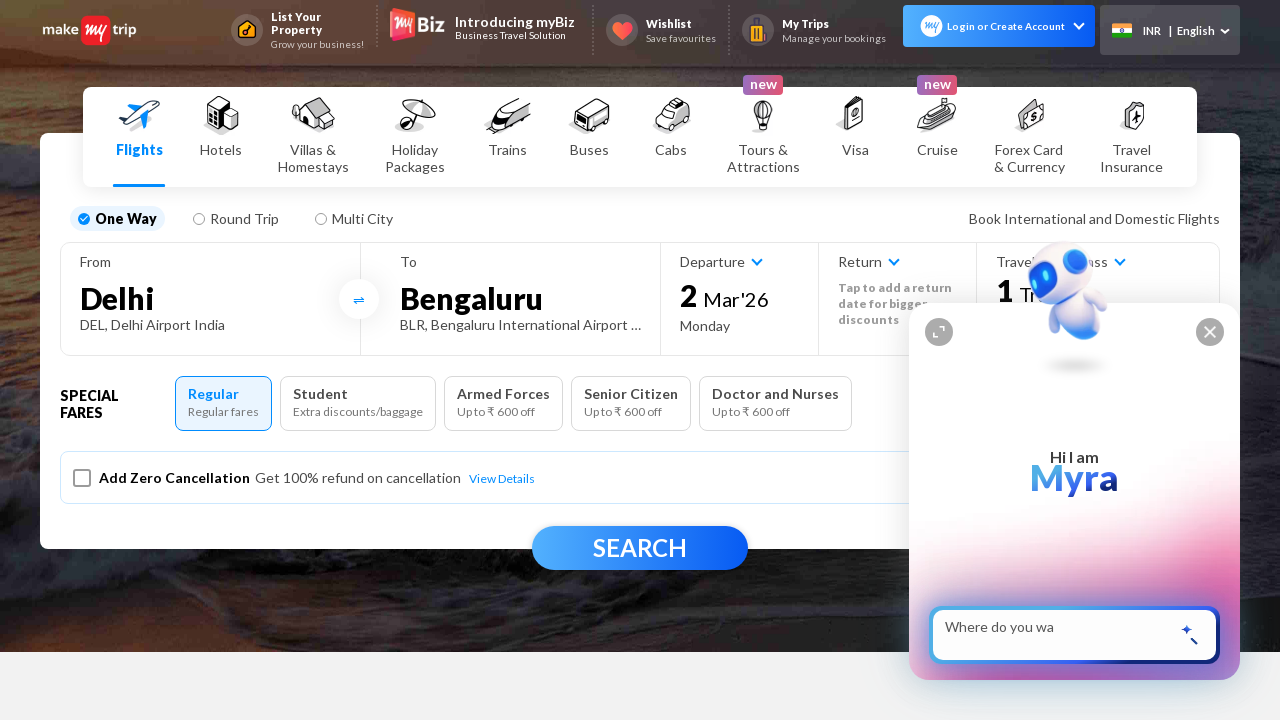

Clicked on the 'From' field to initiate departure city selection at (210, 262) on xpath=//*[text()='From']
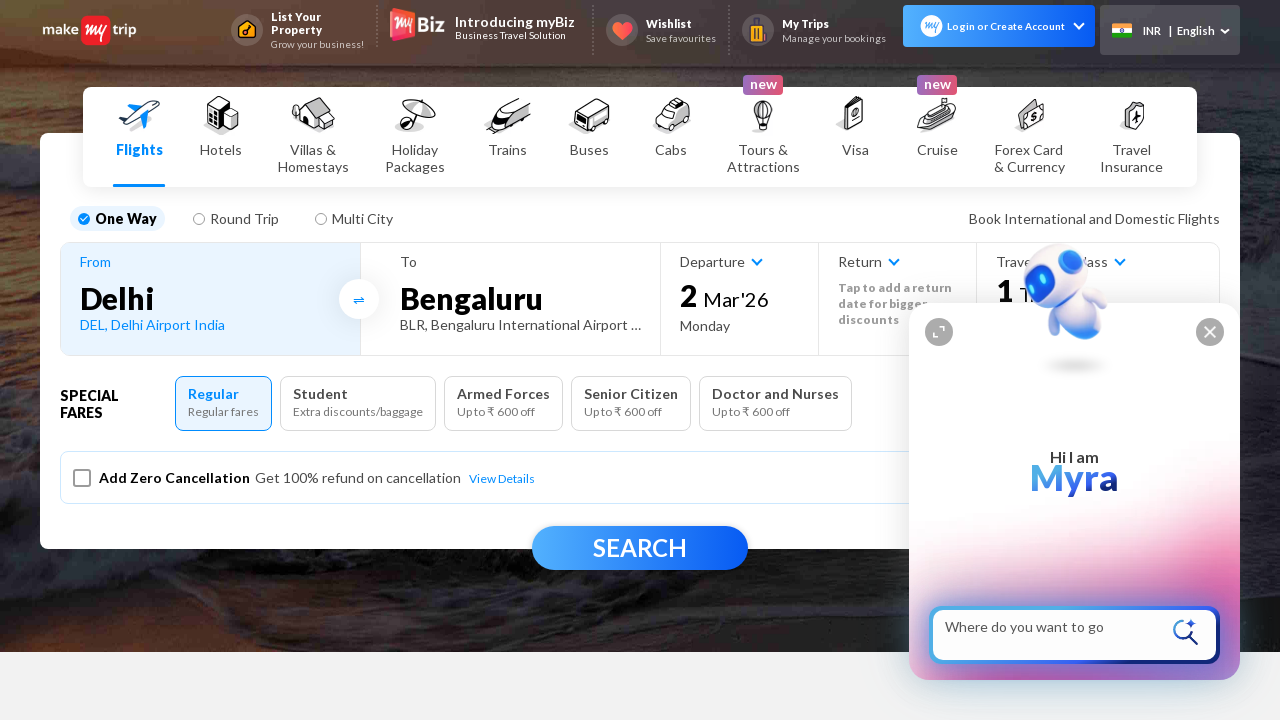

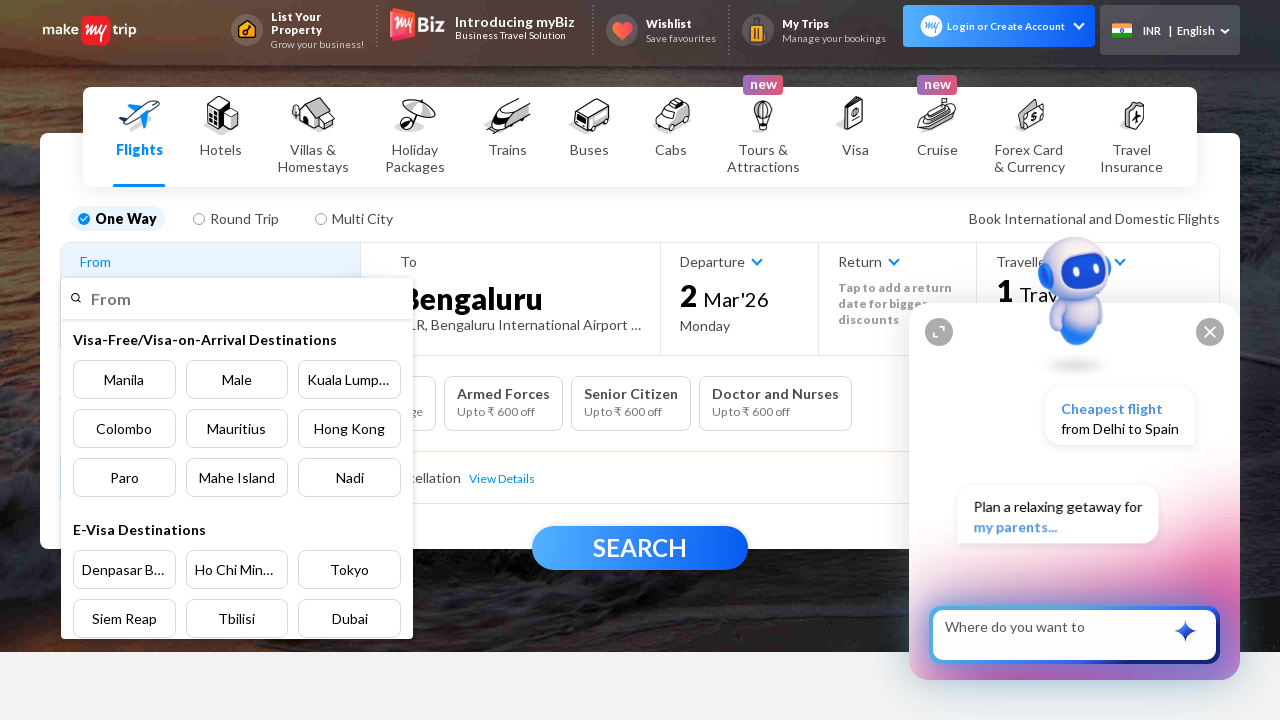